Tests that clicking the Email column header sorts the text values in ascending order

Starting URL: http://the-internet.herokuapp.com/tables

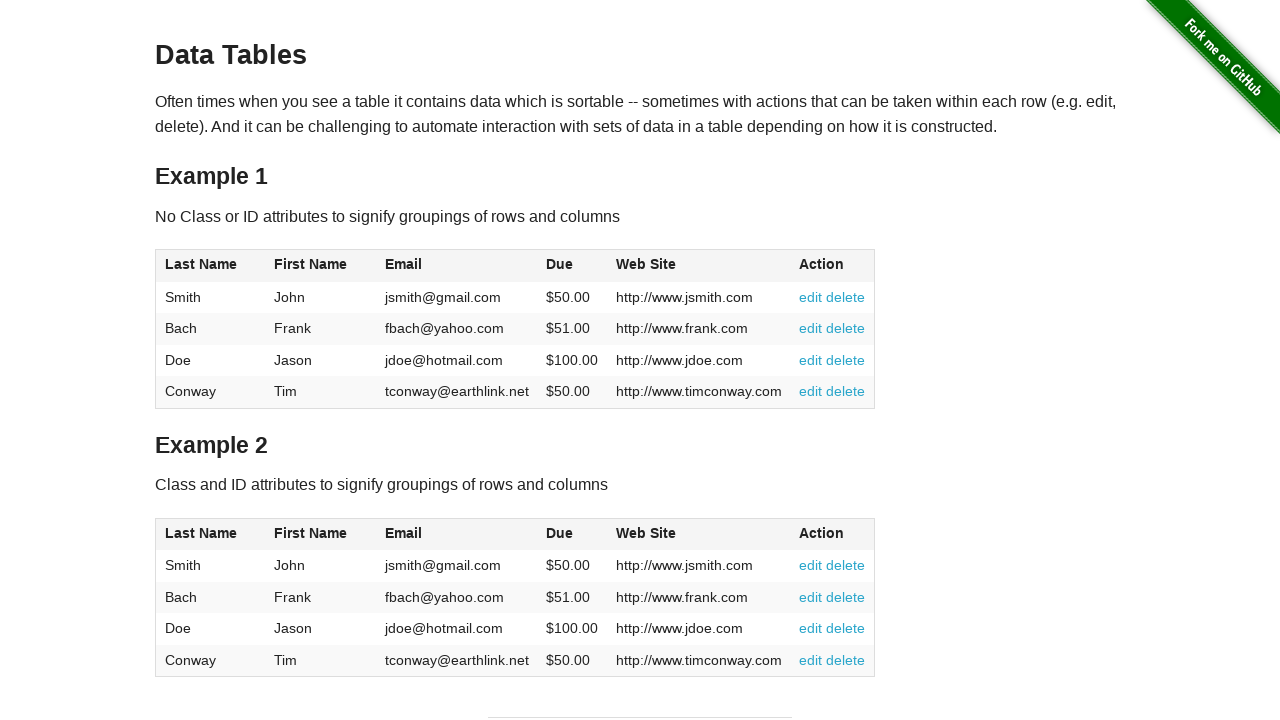

Clicked Email column header to sort in ascending order at (457, 266) on #table1 thead tr th:nth-of-type(3)
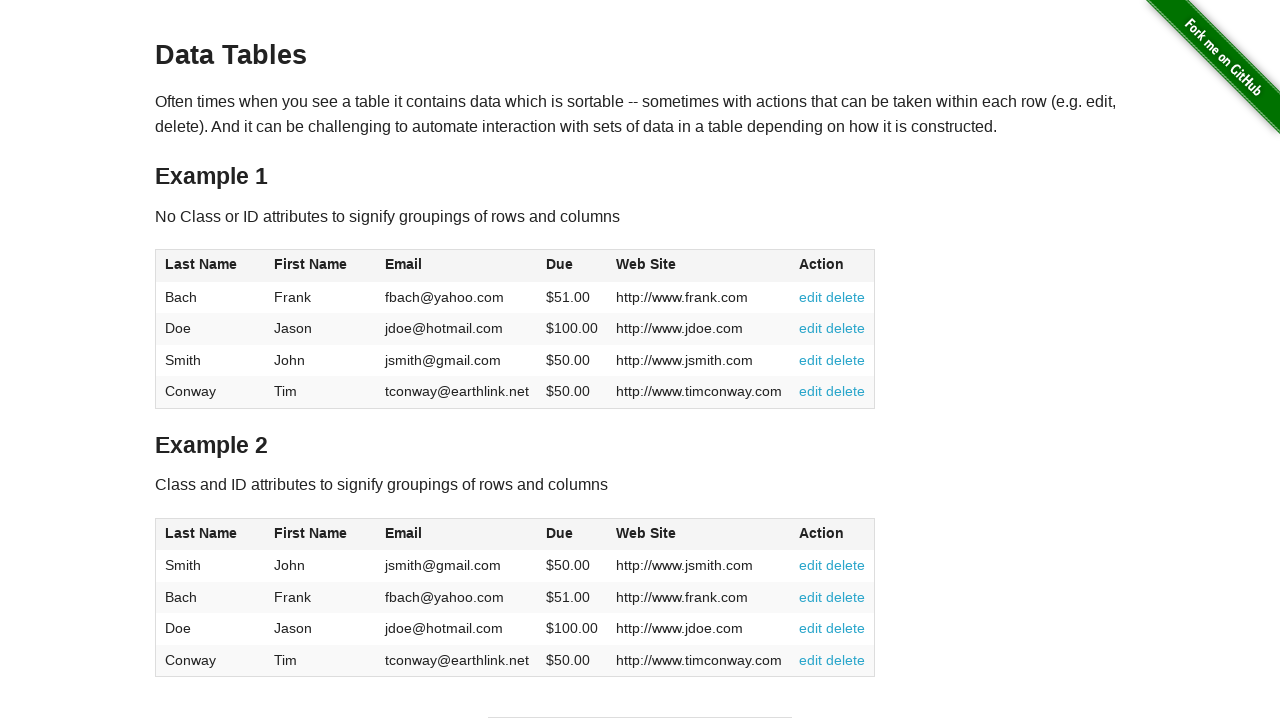

Email column data is present after sorting
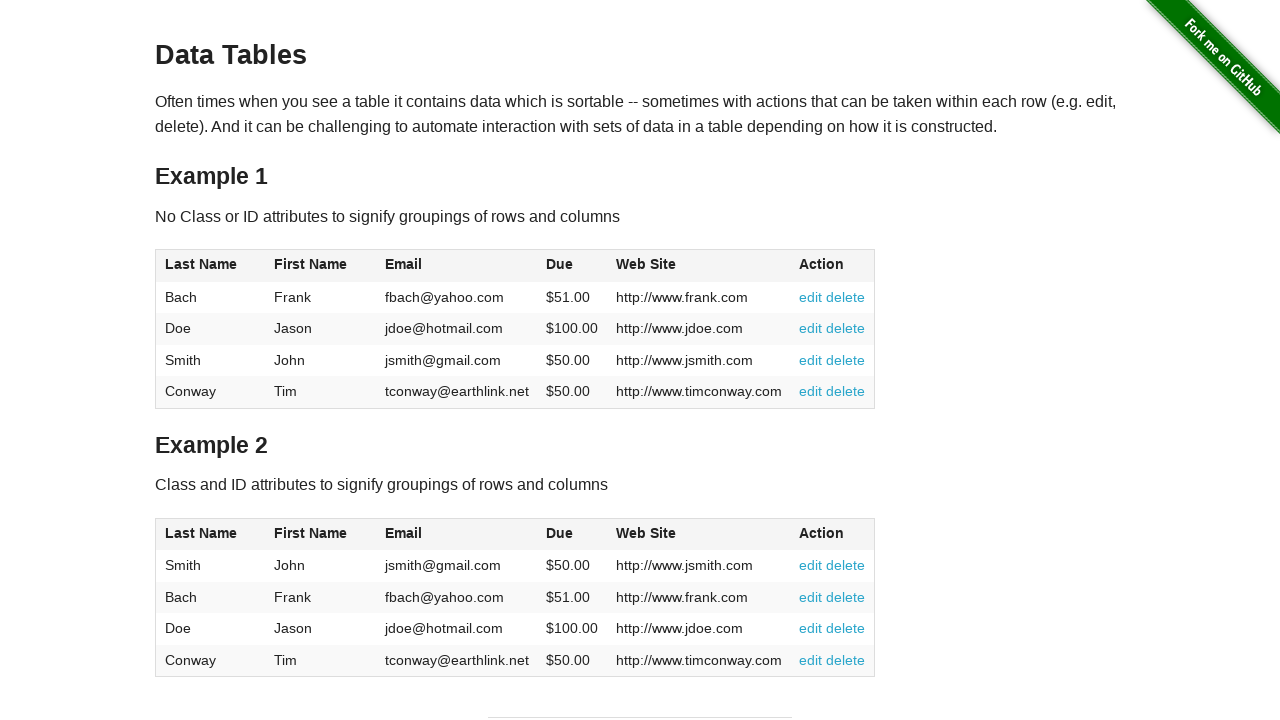

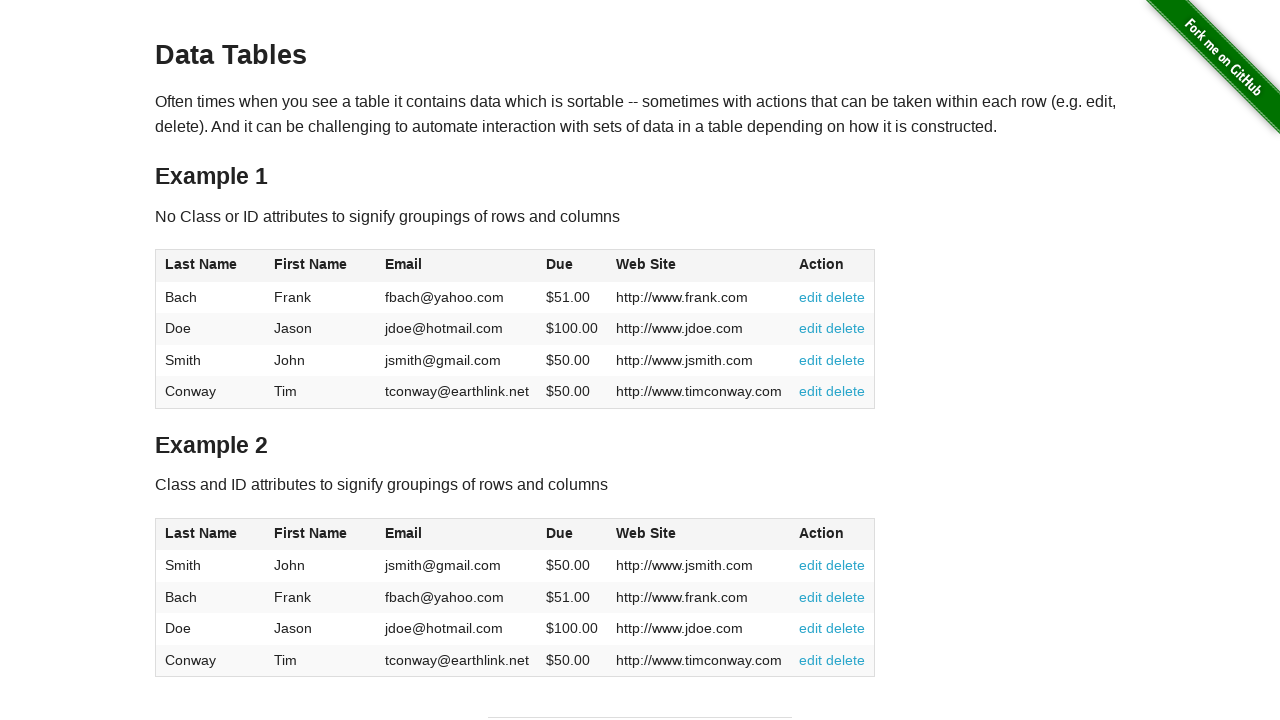